Tests iframe handling by switching to an iframe, clicking a button that triggers a JavaScript prompt, accepting the prompt, and verifying the output text

Starting URL: https://www.w3schools.com/js/tryit.asp?filename=tryjs_prompt

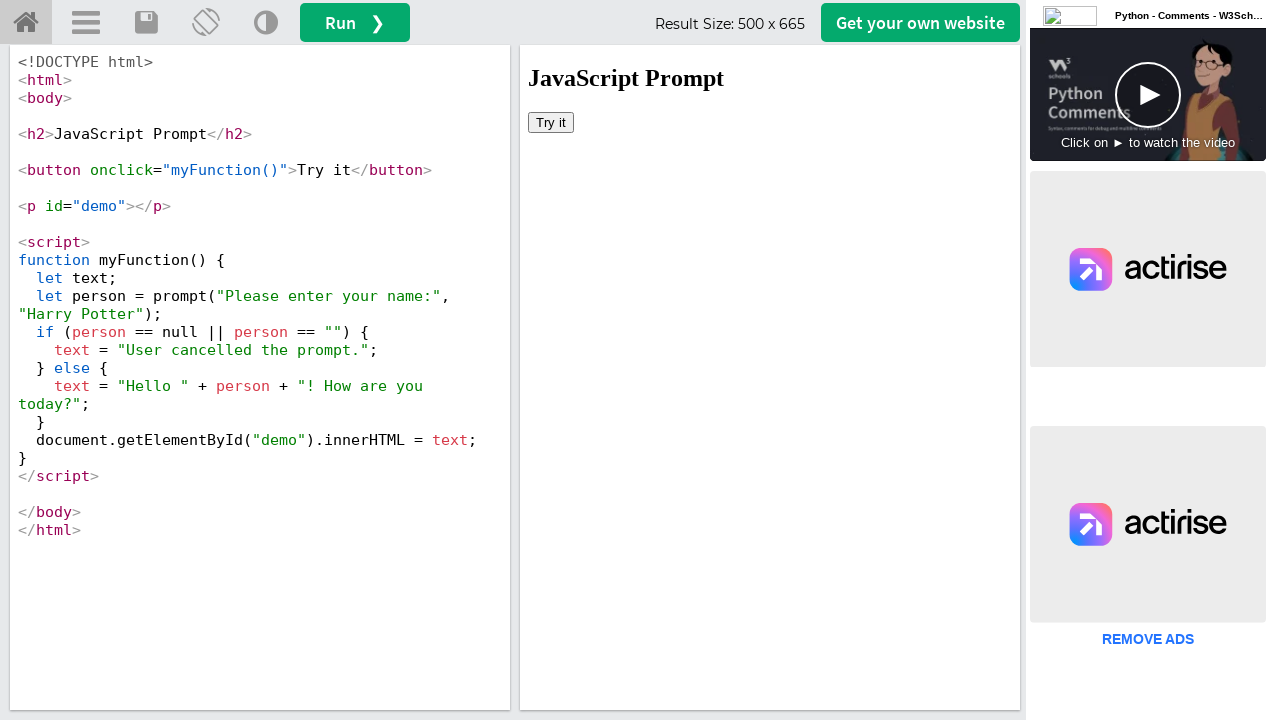

Located iframe with selector #iframeResult
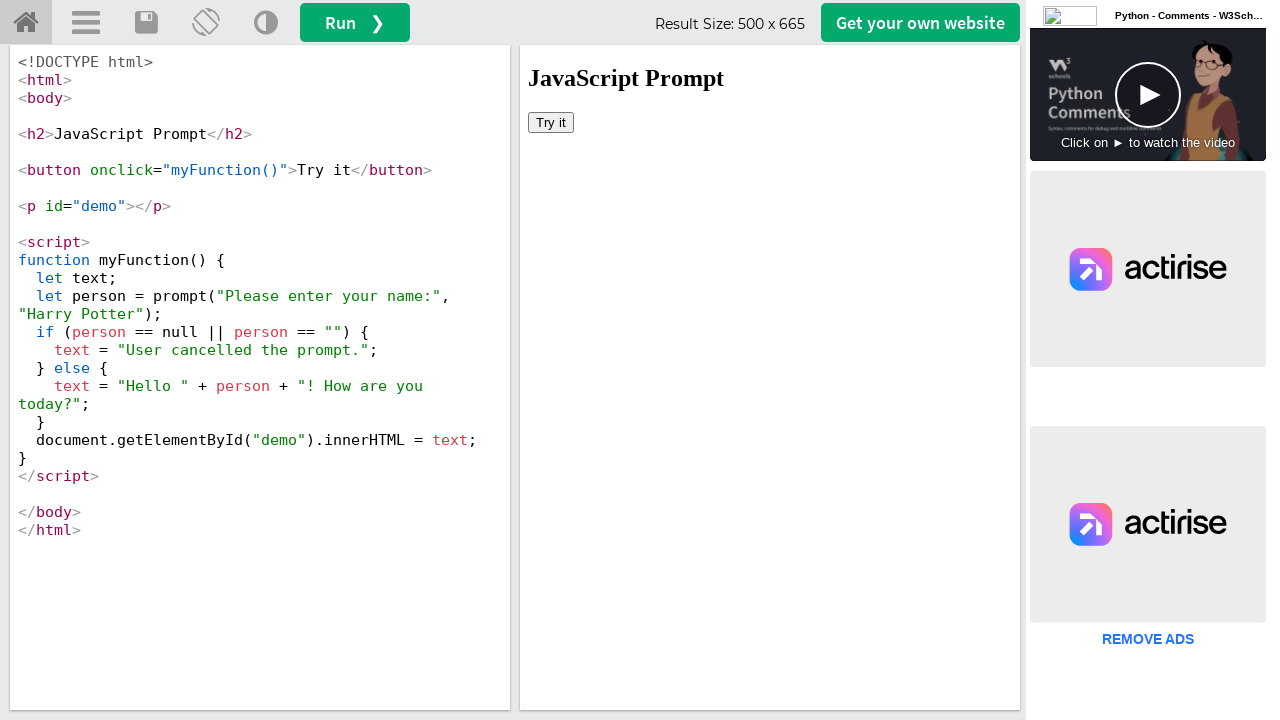

Clicked button inside iframe to trigger JavaScript prompt at (551, 122) on #iframeResult >> internal:control=enter-frame >> button
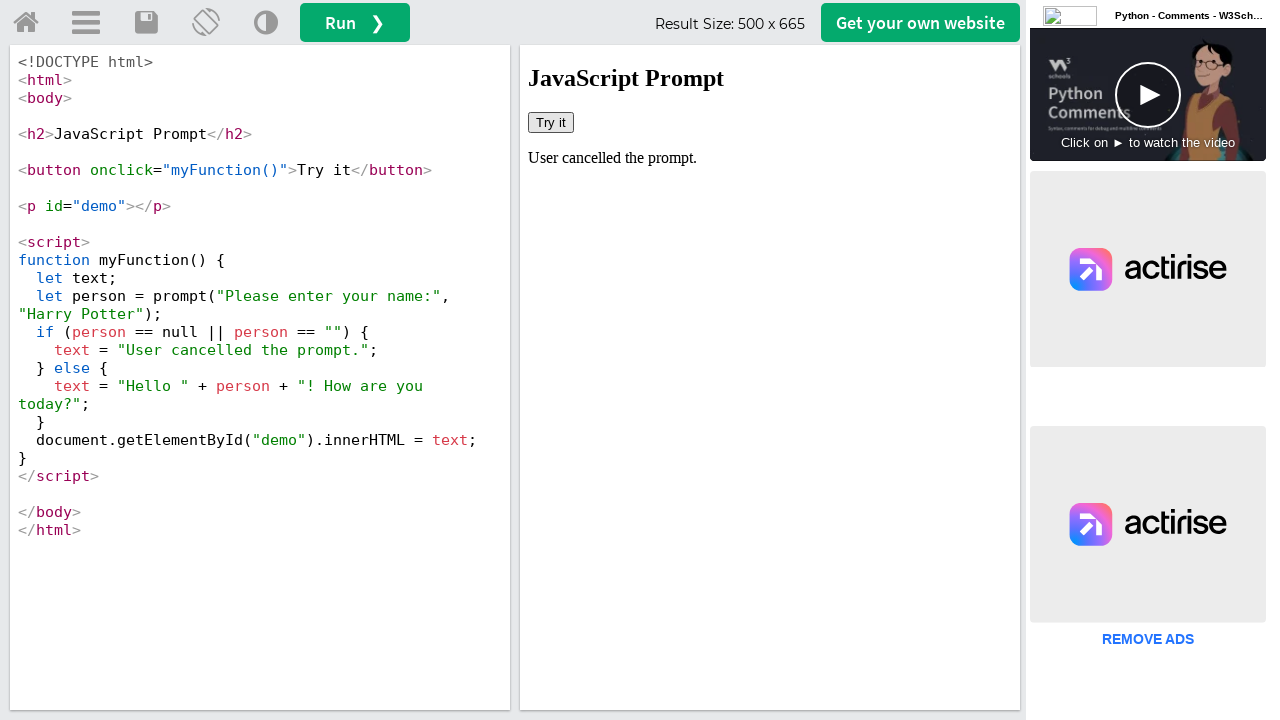

Set up dialog handler to accept prompt with 'TestUser' input
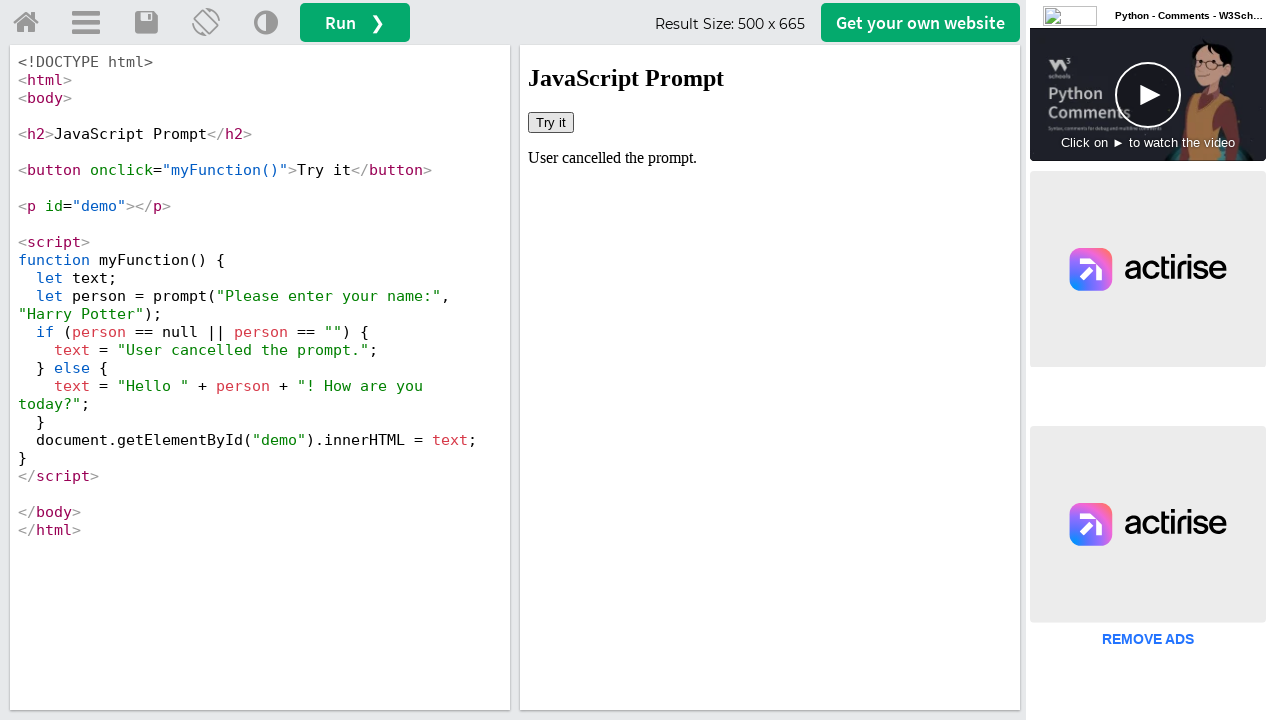

Output text element #demo appeared in iframe
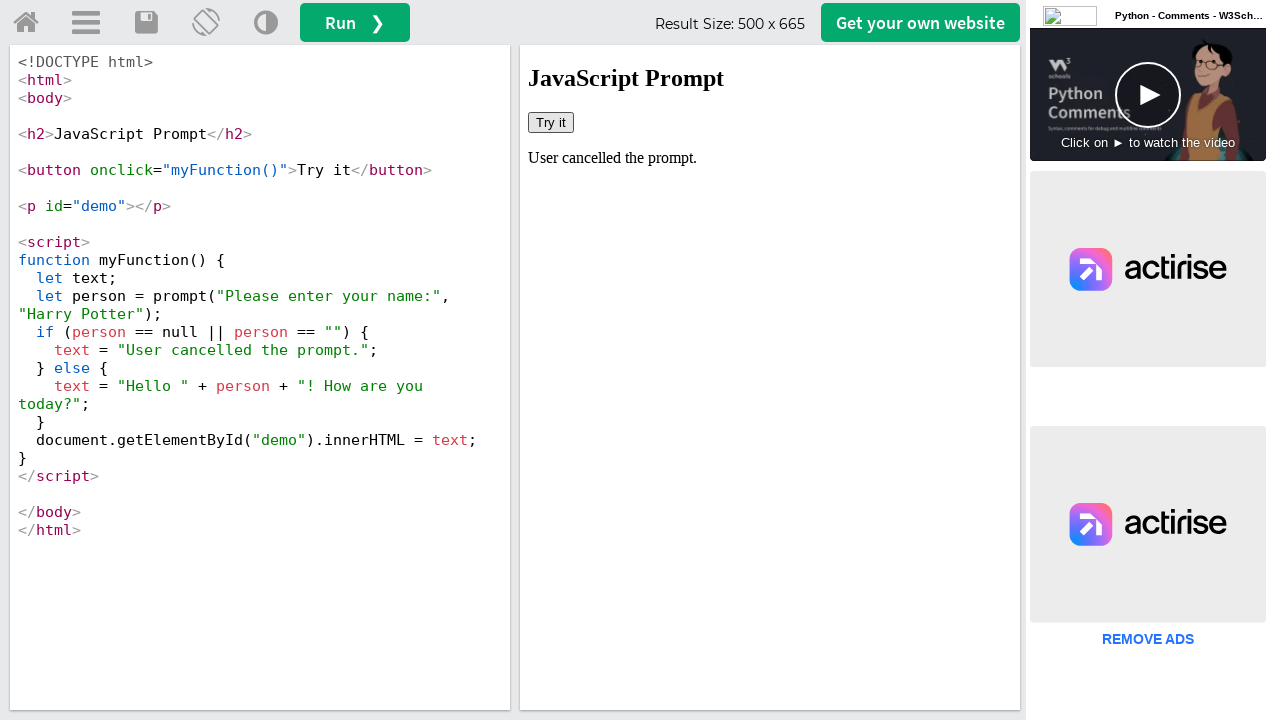

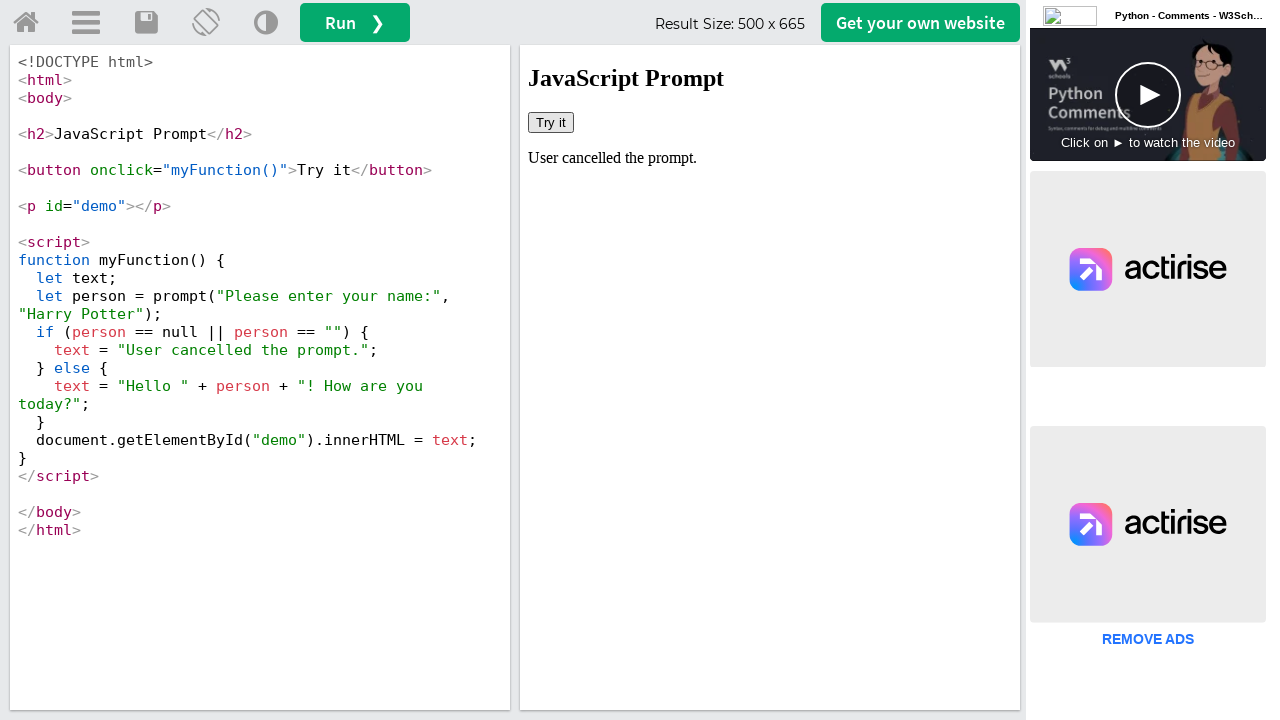